Tests the input field functionality by navigating to the inputs page, entering a numeric value, and verifying the input was accepted

Starting URL: https://the-internet.herokuapp.com/inputs

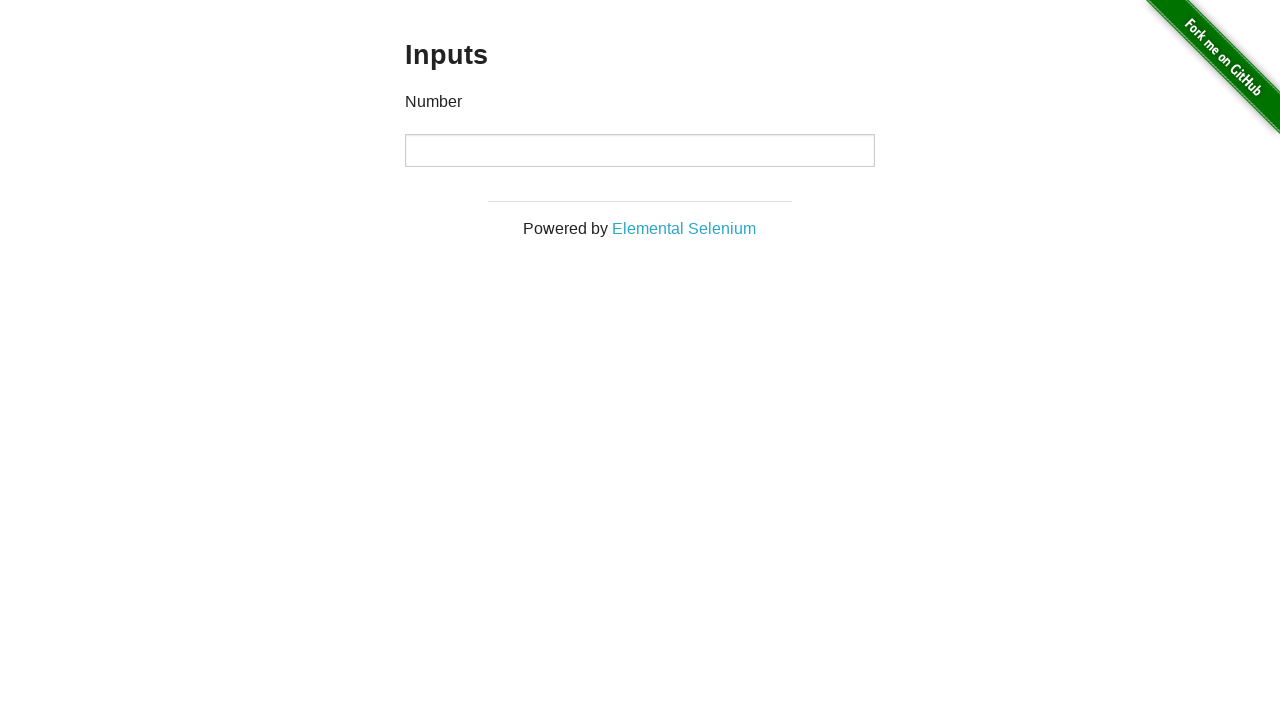

Clicked on the number input field at (640, 150) on input[type='number']
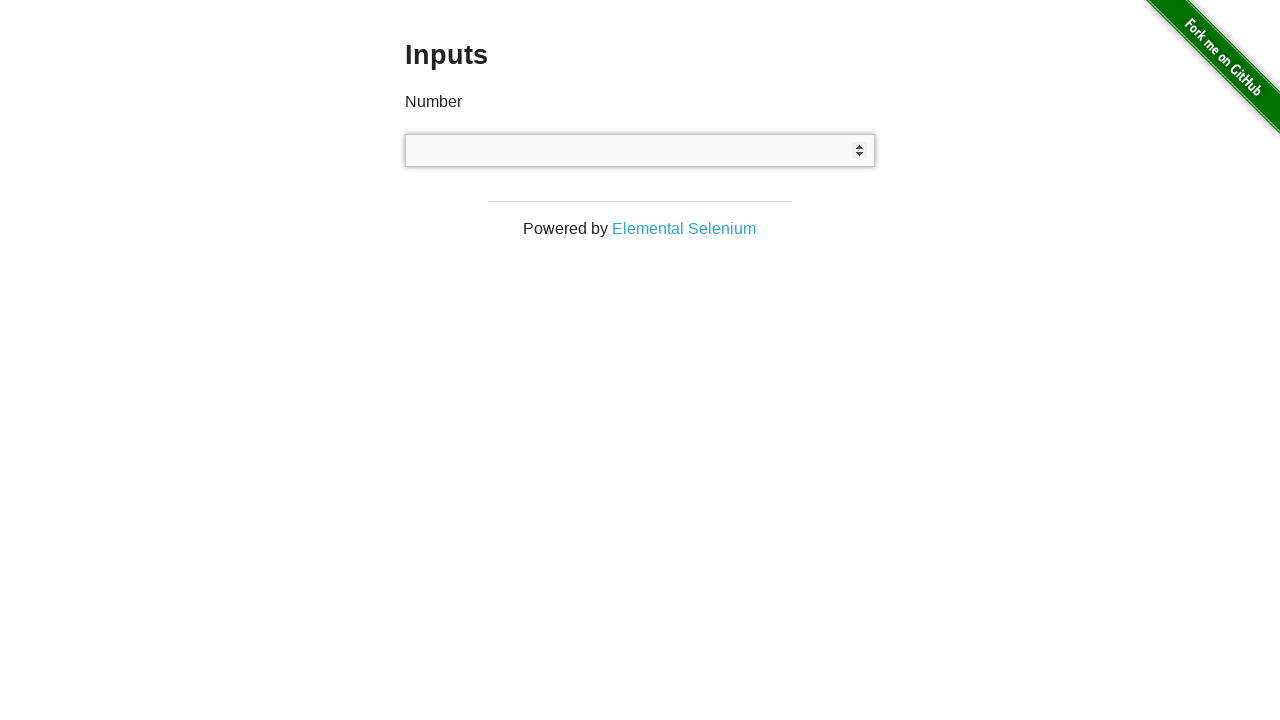

Filled the number input field with value '1234' on input[type='number']
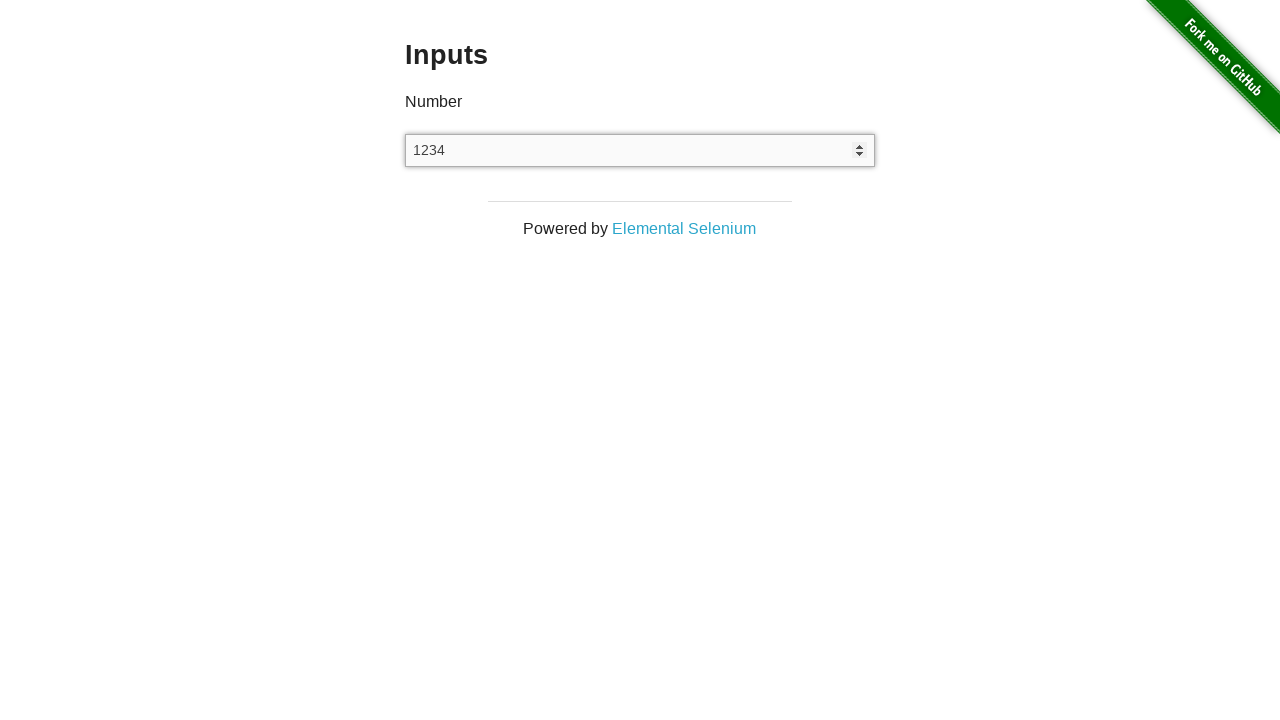

Verified that the input field contains the value '1234'
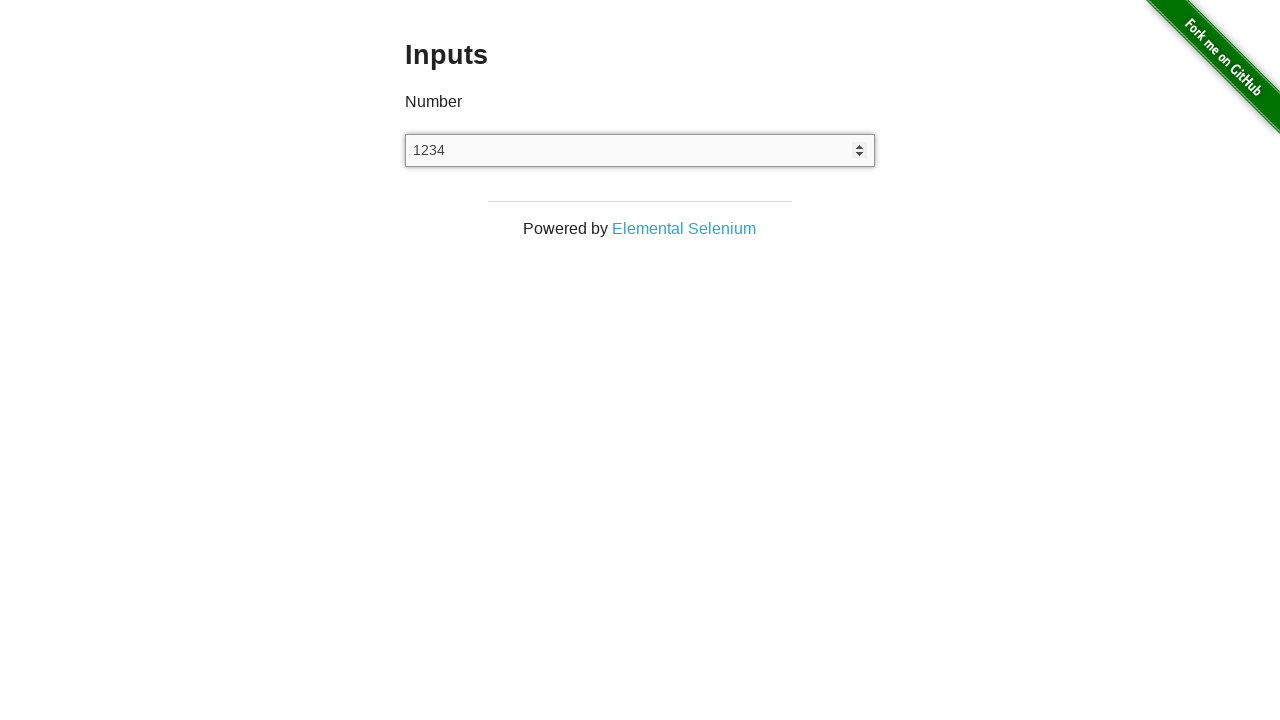

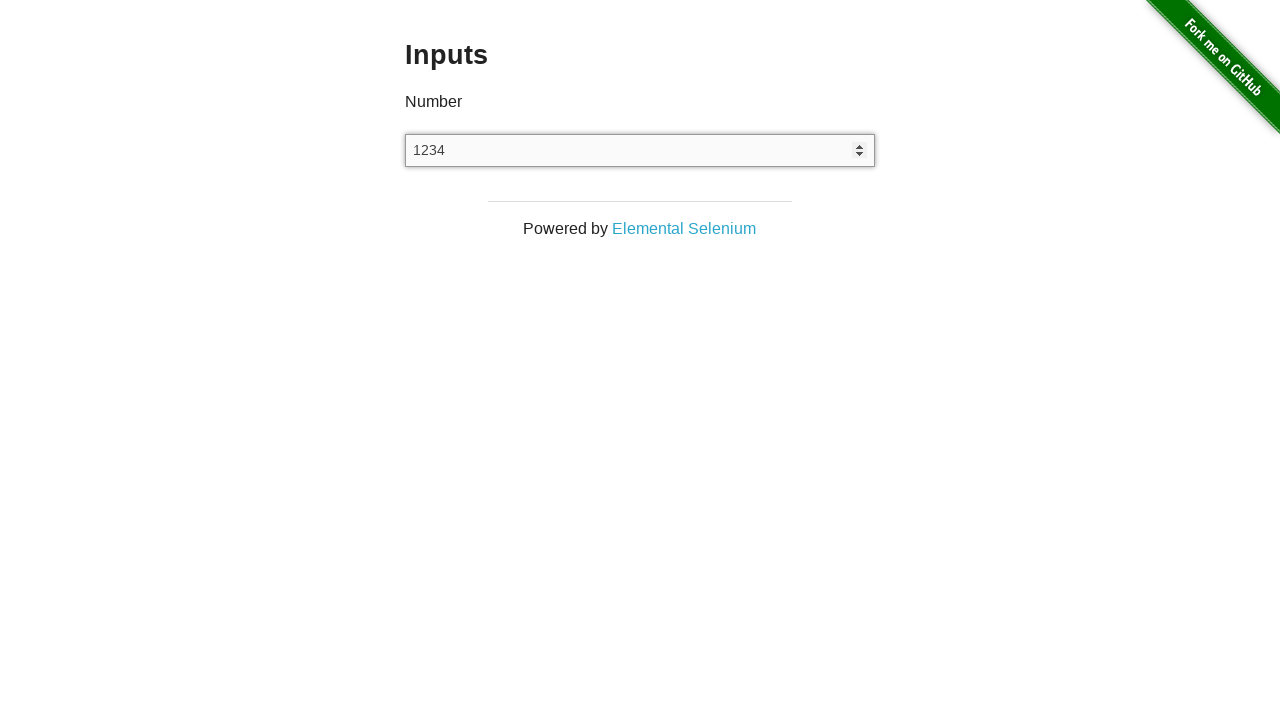